Tests window handling by clicking a link to open a new window, verifying content in the new window, and switching back to the original window

Starting URL: https://the-internet.herokuapp.com/windows

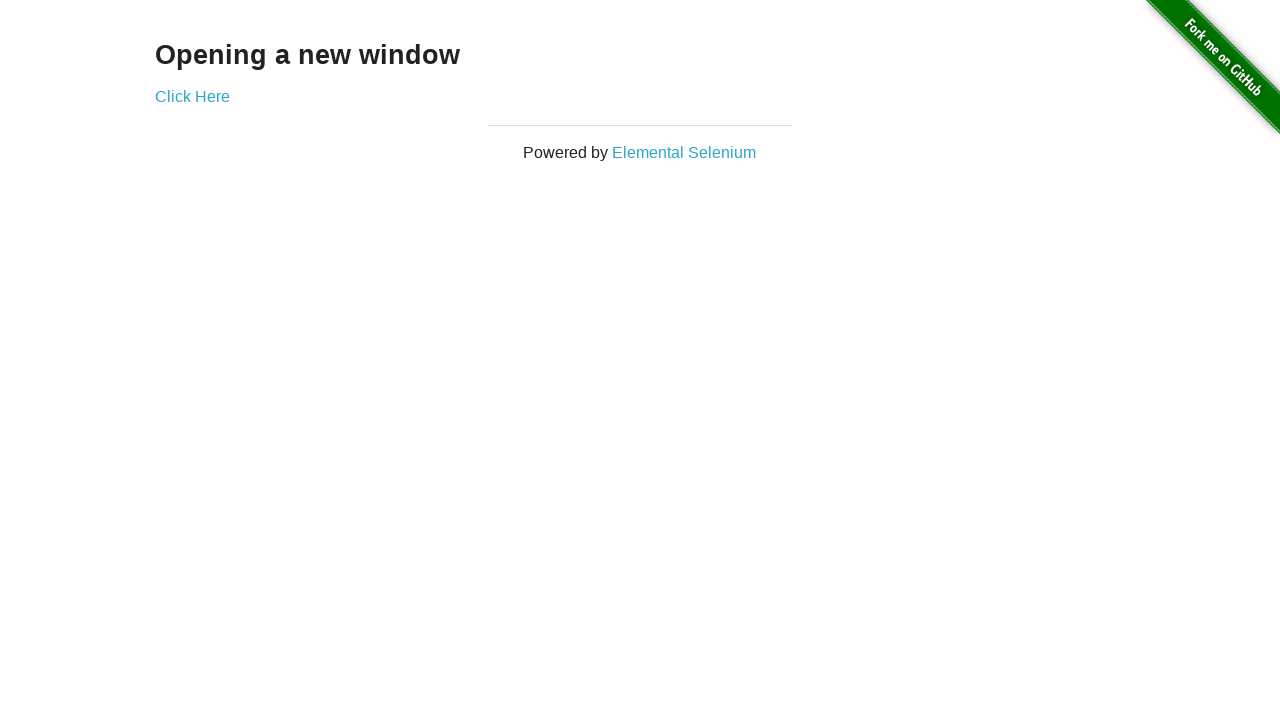

Stored reference to original window
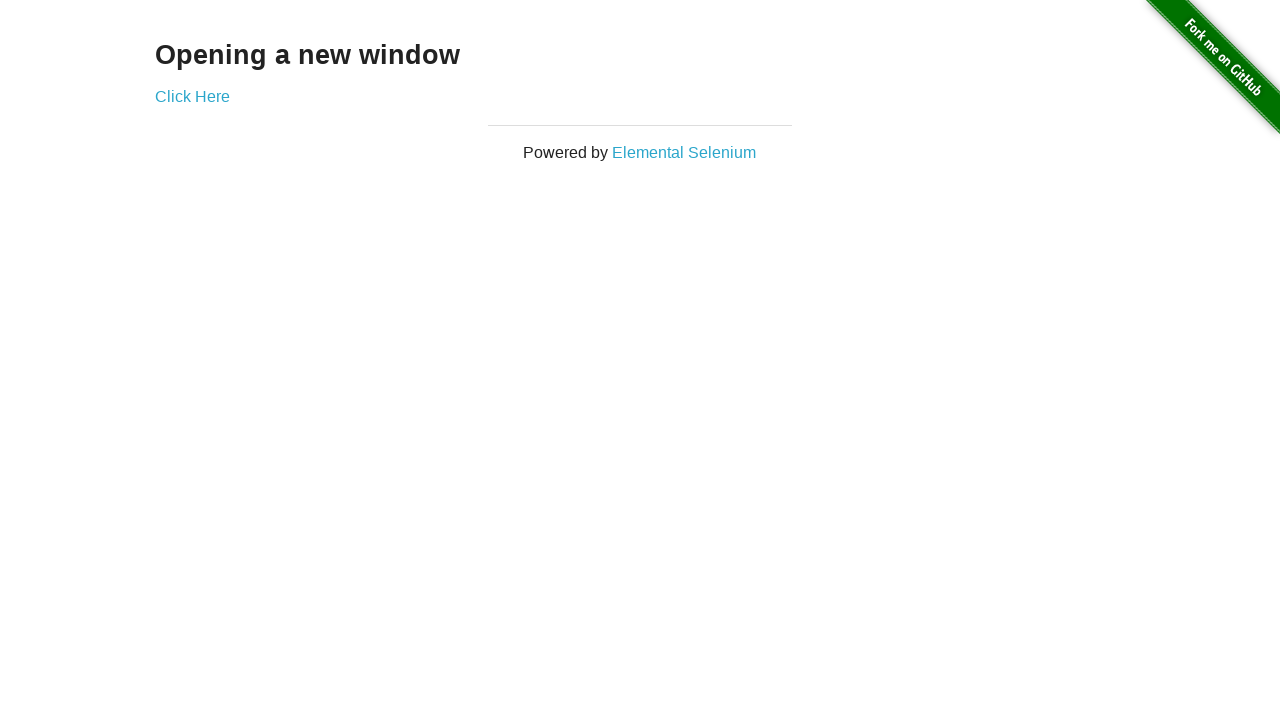

Clicked link to open new window at (192, 96) on xpath=//*[@id='content']//a
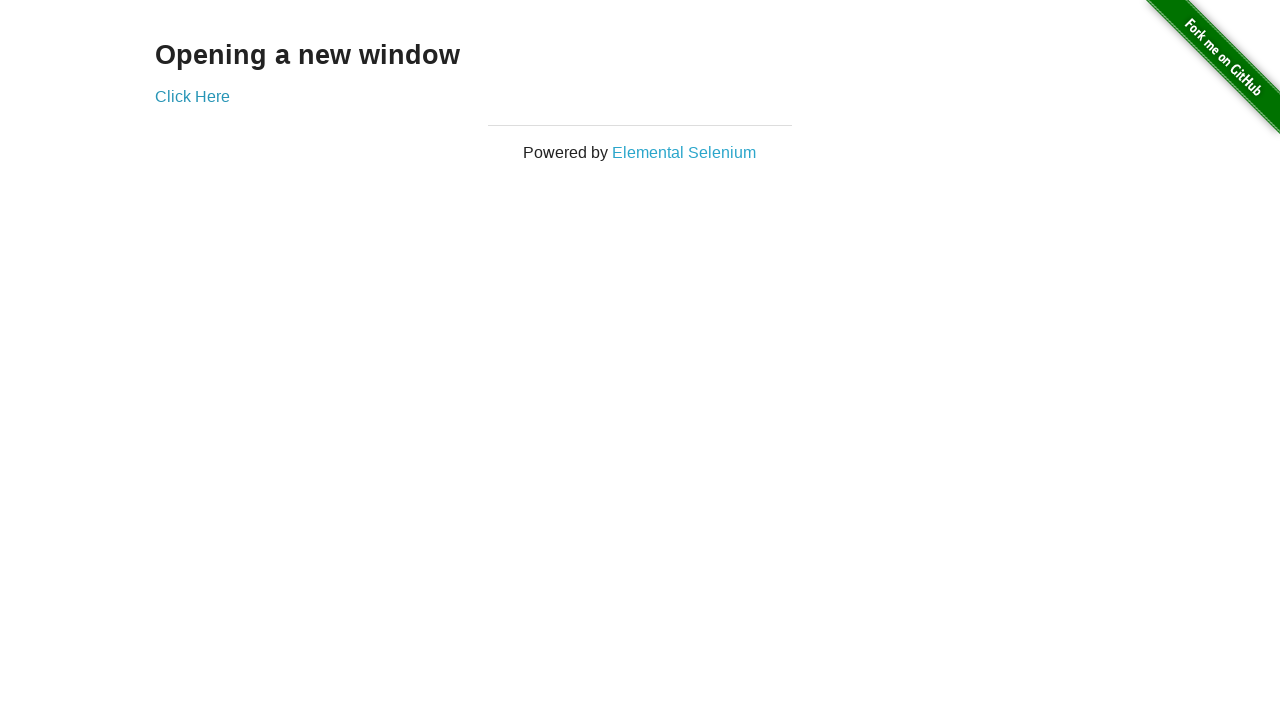

Waited for new window to open
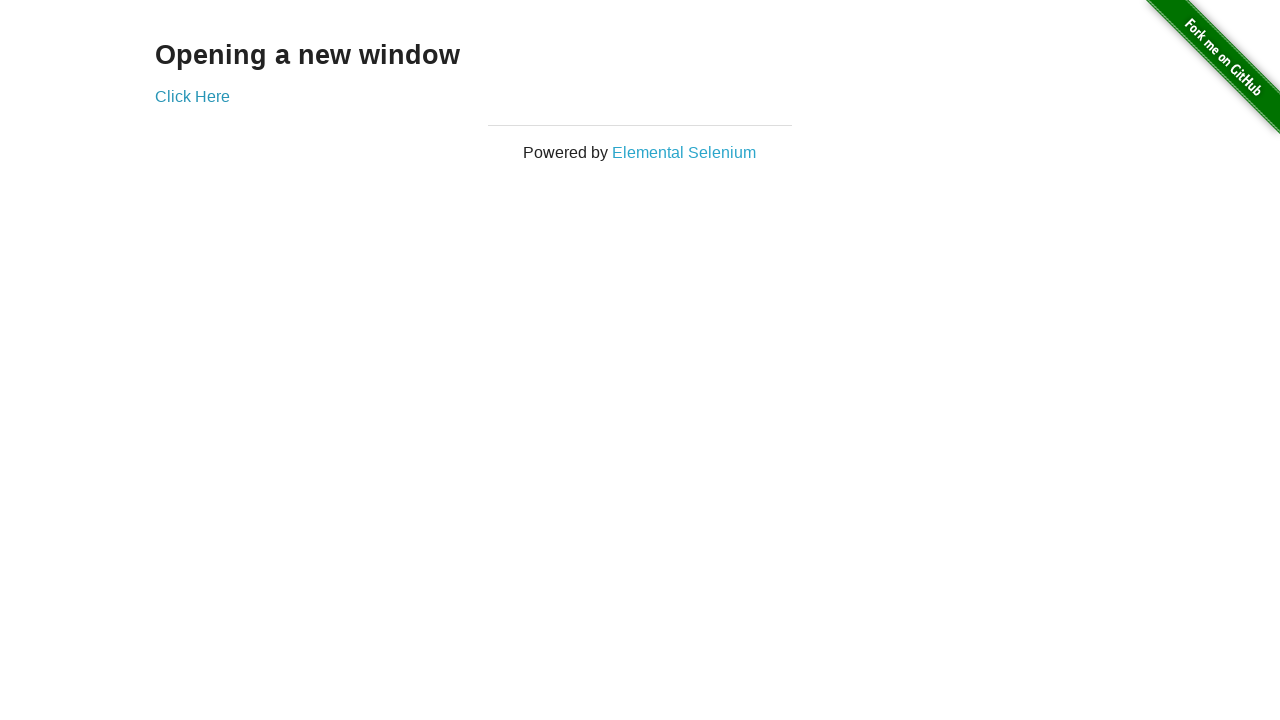

Retrieved reference to new window
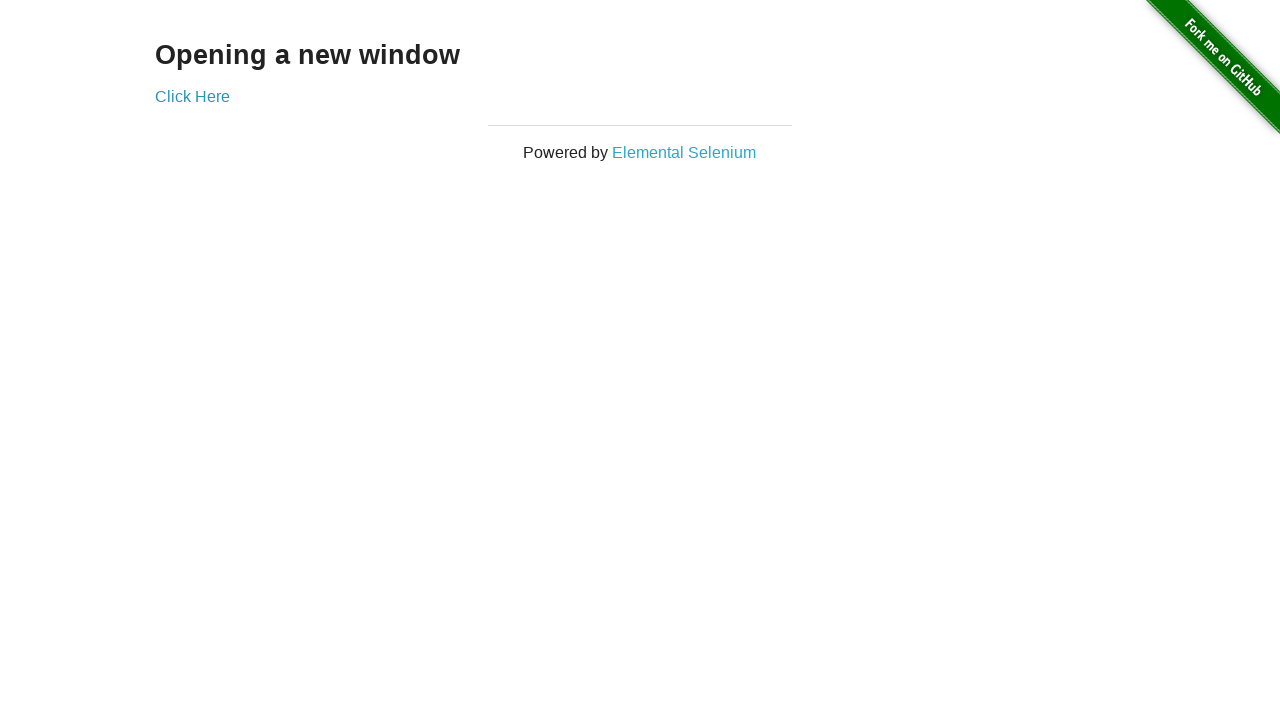

Verified h3 element loaded in new window
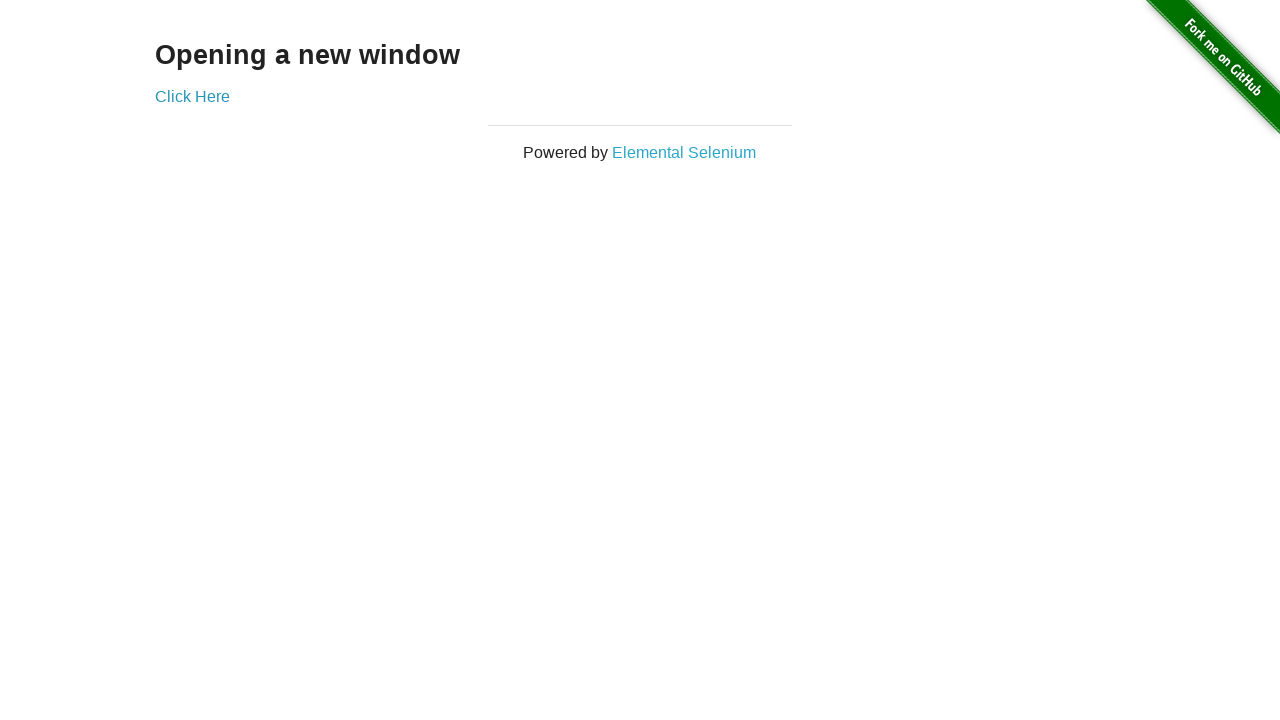

Switched back to original window
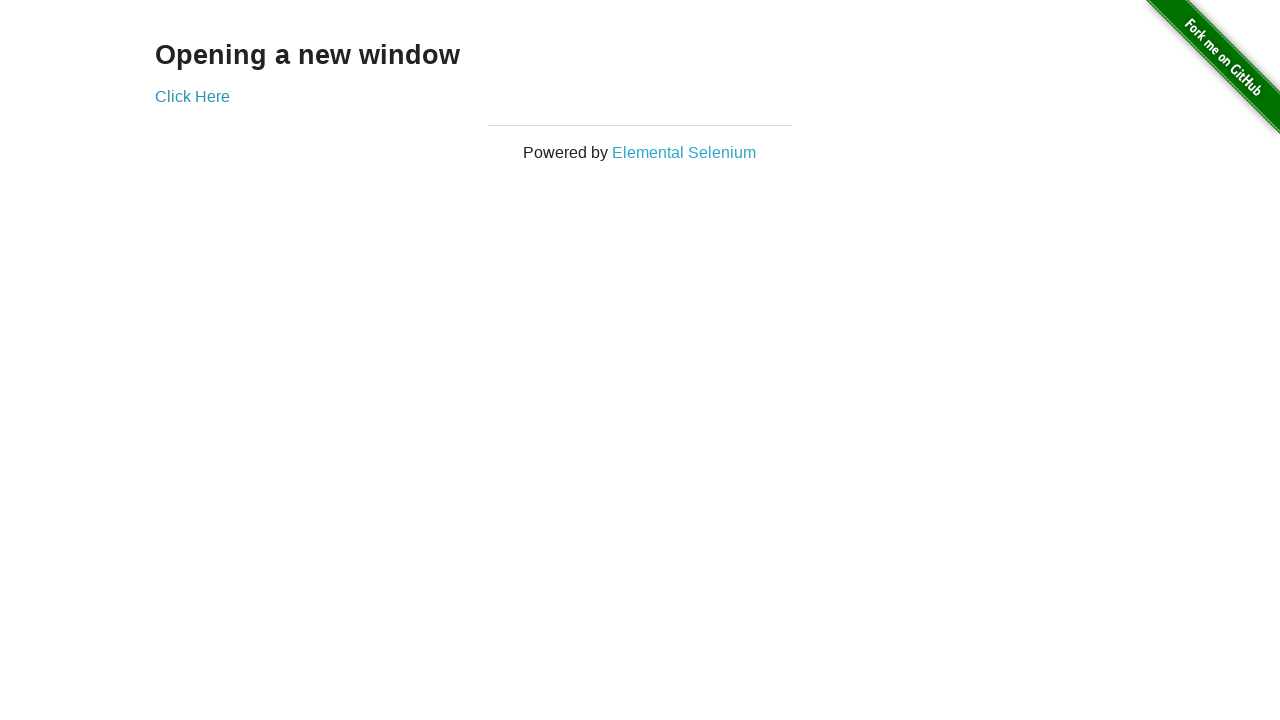

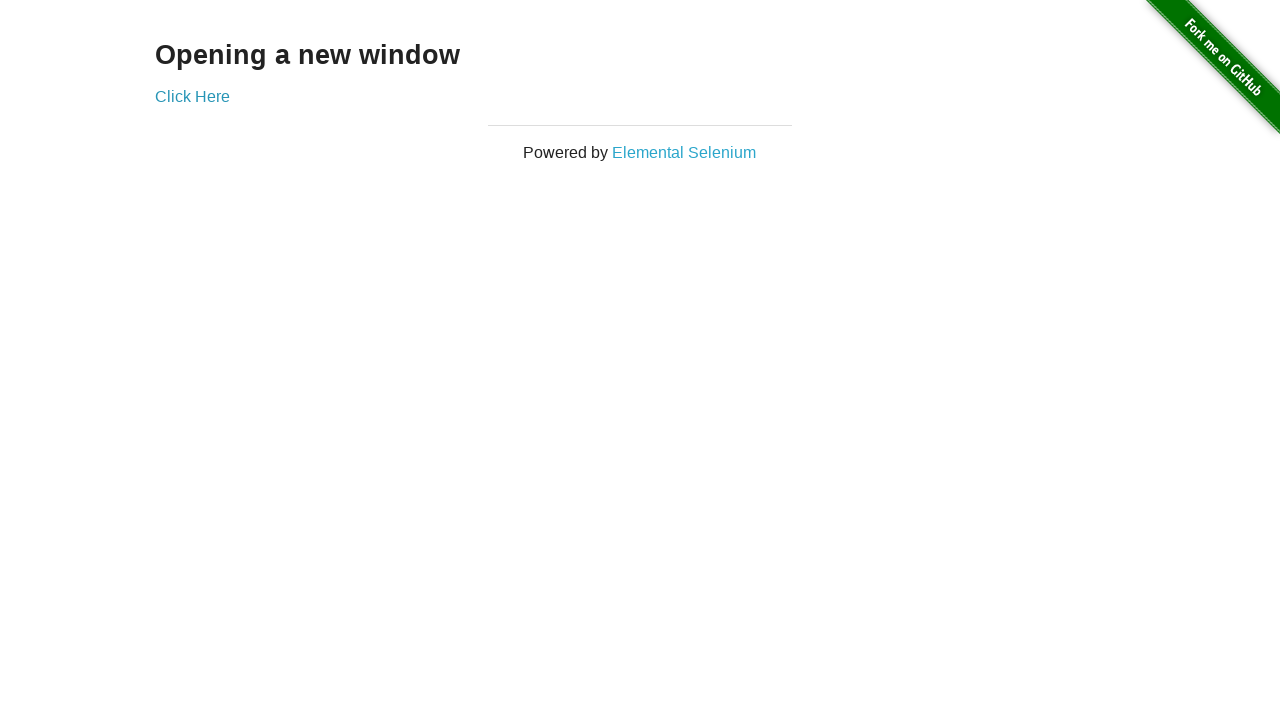